Tests that the analyze features page loads with expected textarea

Starting URL: https://neuronpedia.org/gemma-scope#analyze

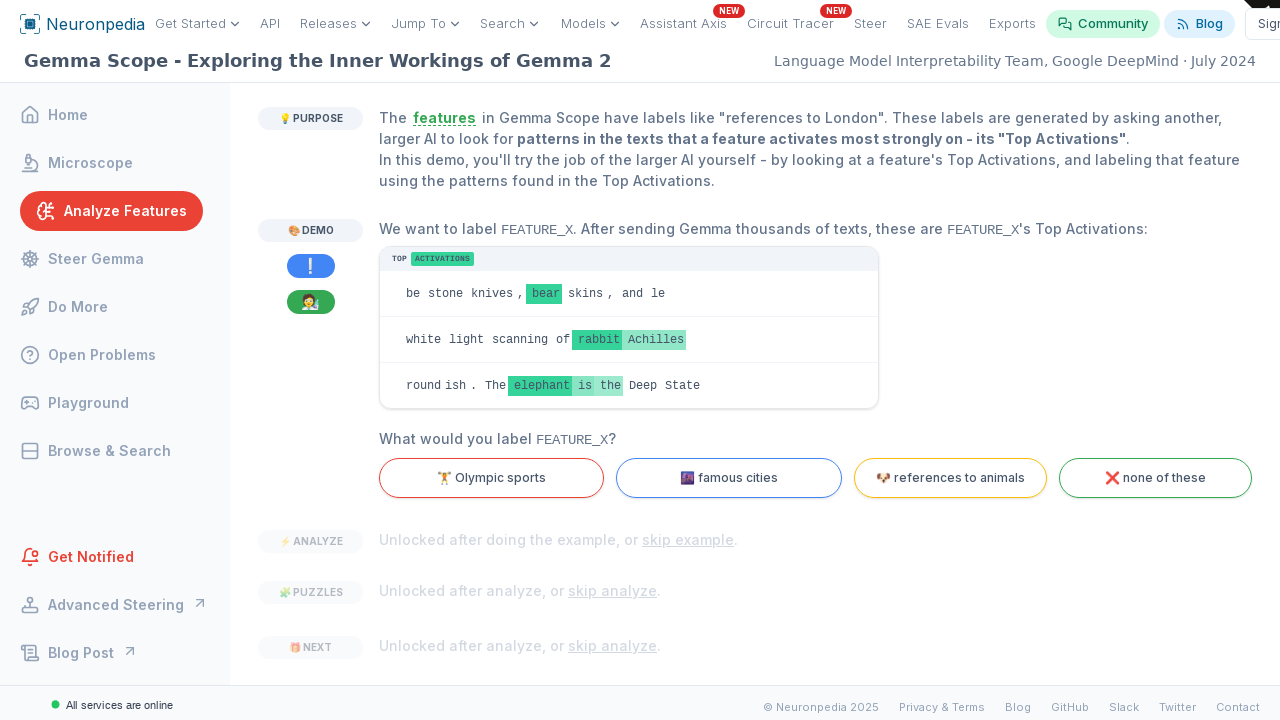

Navigated to analyze features page at https://neuronpedia.org/gemma-scope#analyze
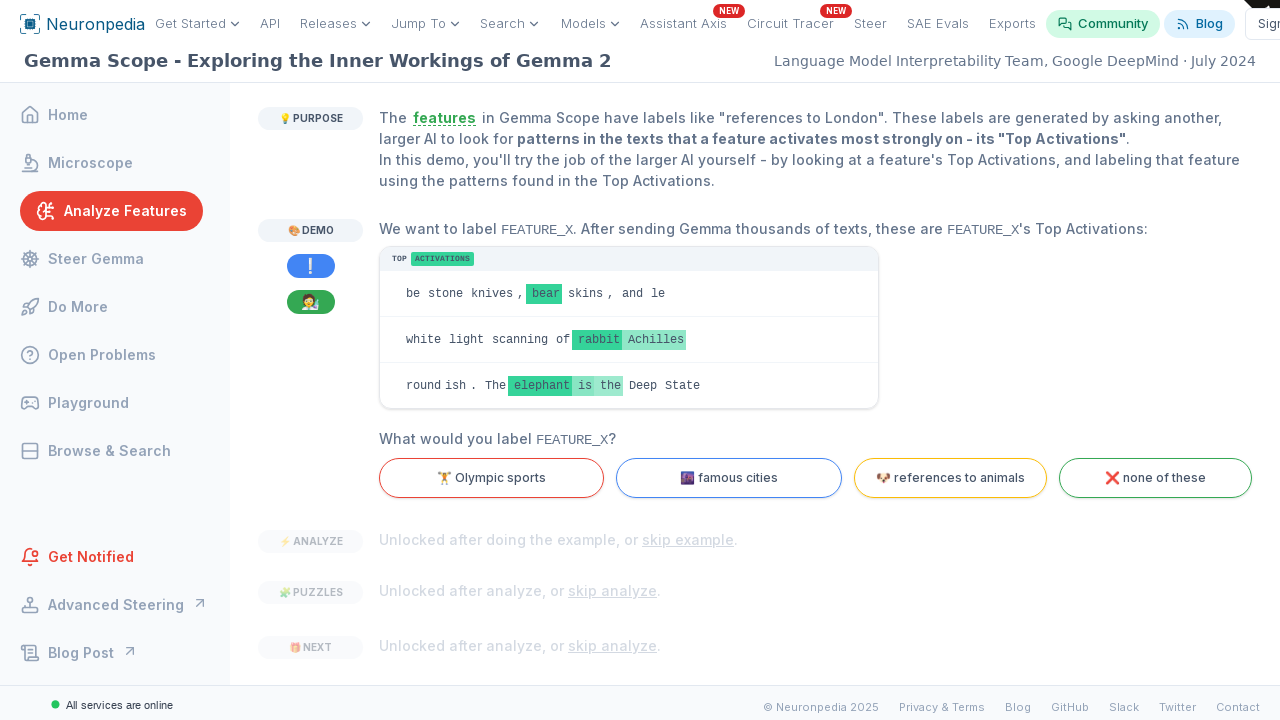

Verified that the textarea with name 'The features in Gemma Scope have labels' is visible
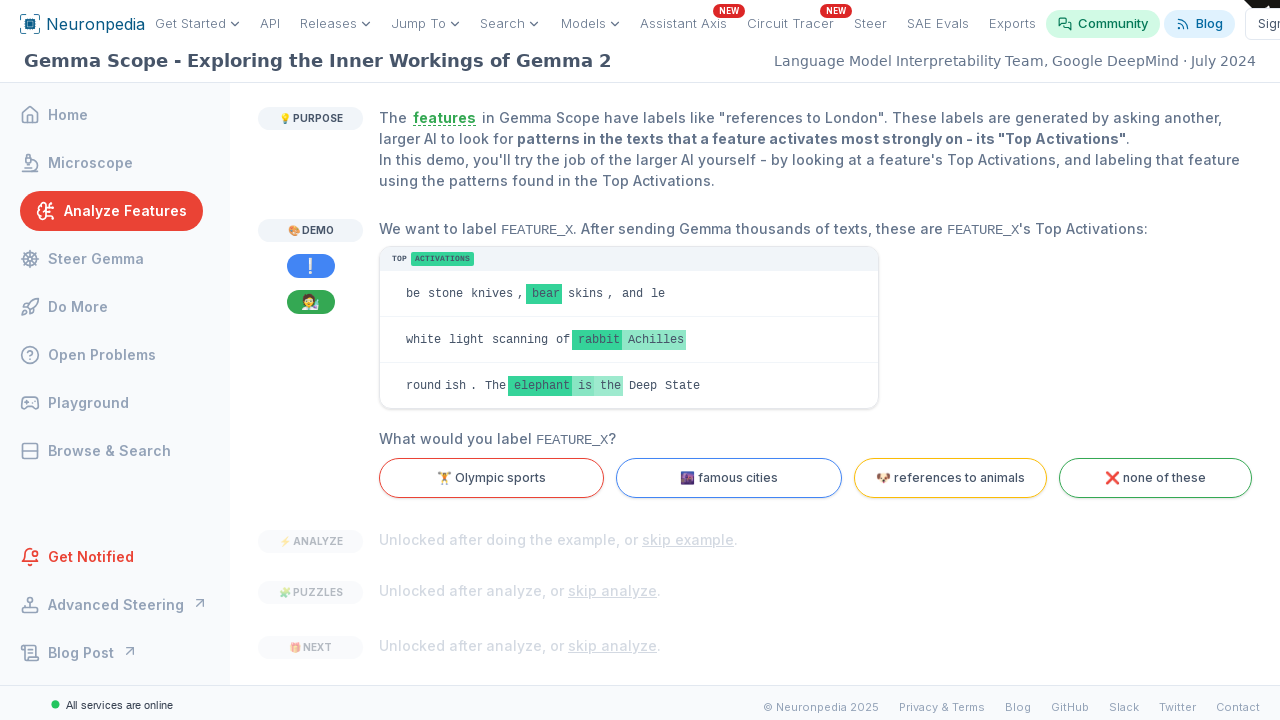

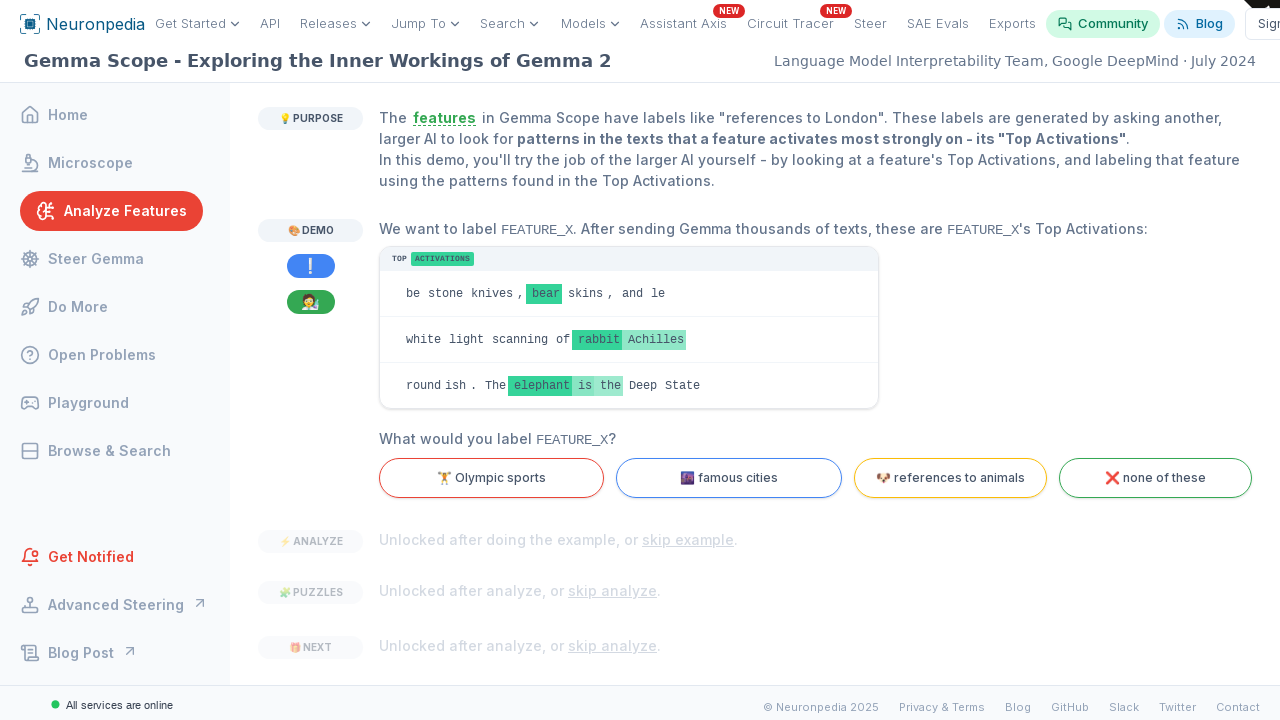